Tests drag and drop functionality by dragging an element from source to target location

Starting URL: http://jqueryui.com/resources/demos/droppable/default.html

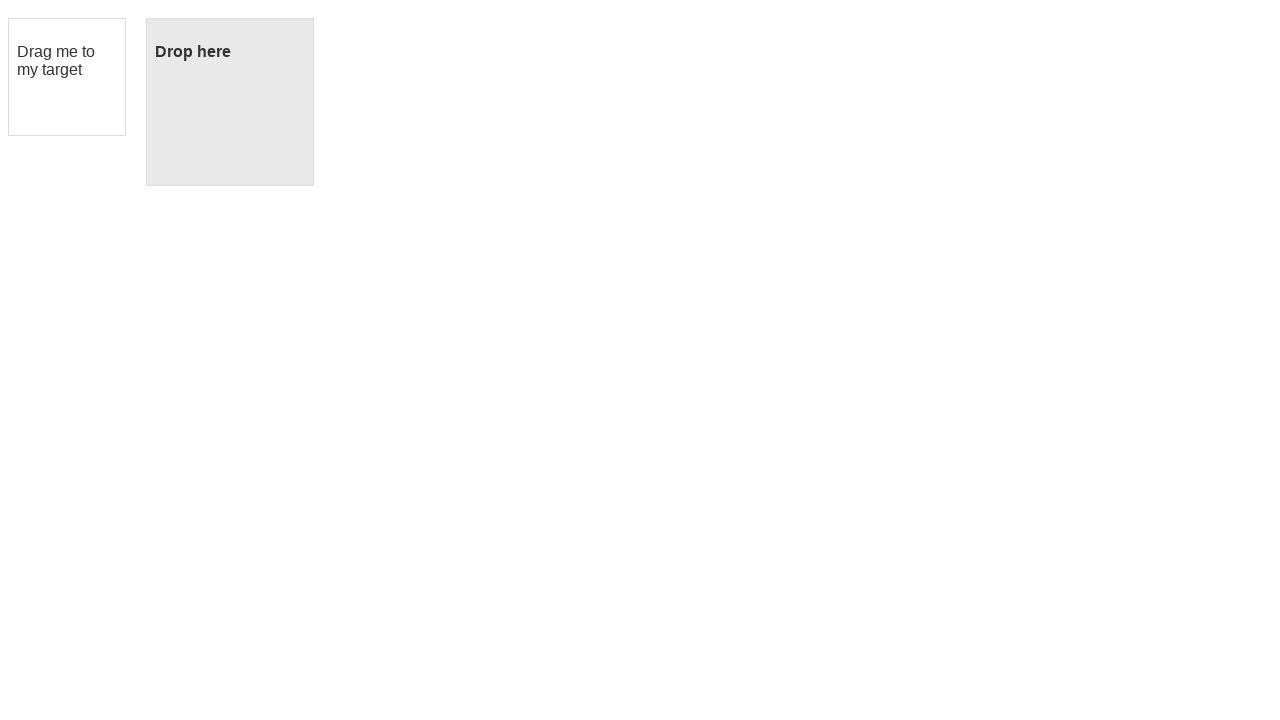

Located the draggable source element with id 'draggable'
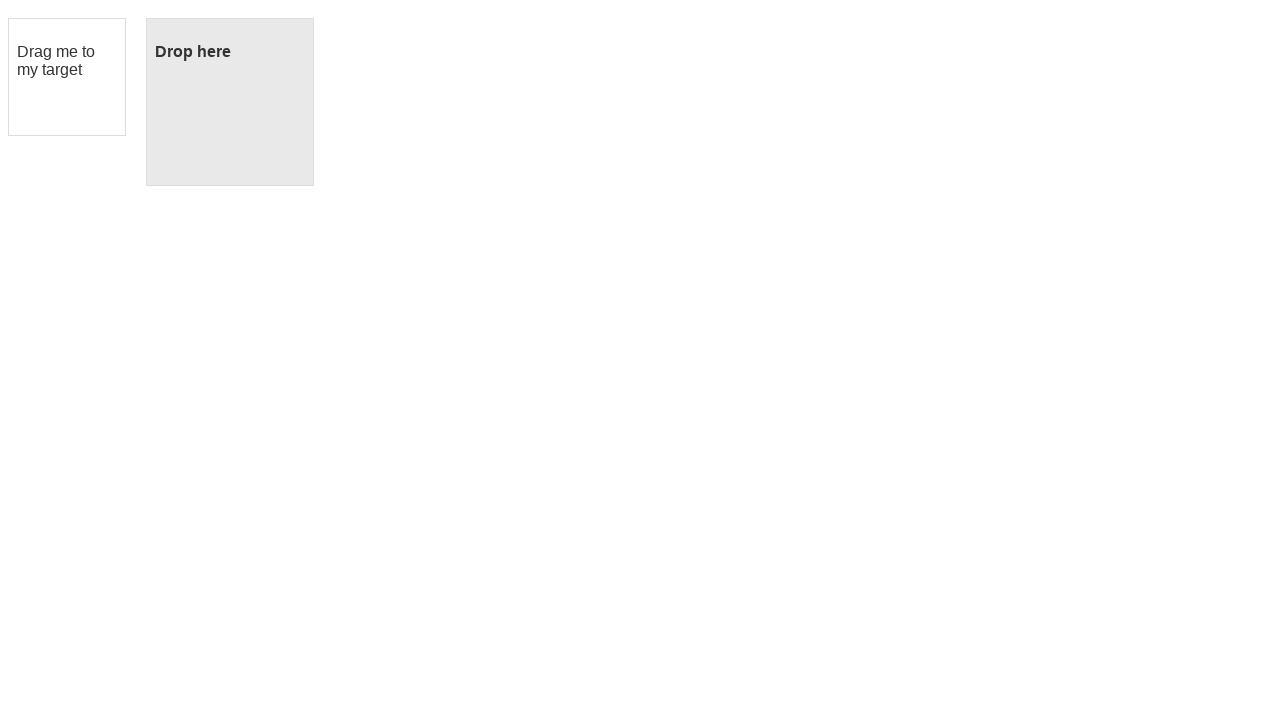

Located the droppable target element with id 'droppable'
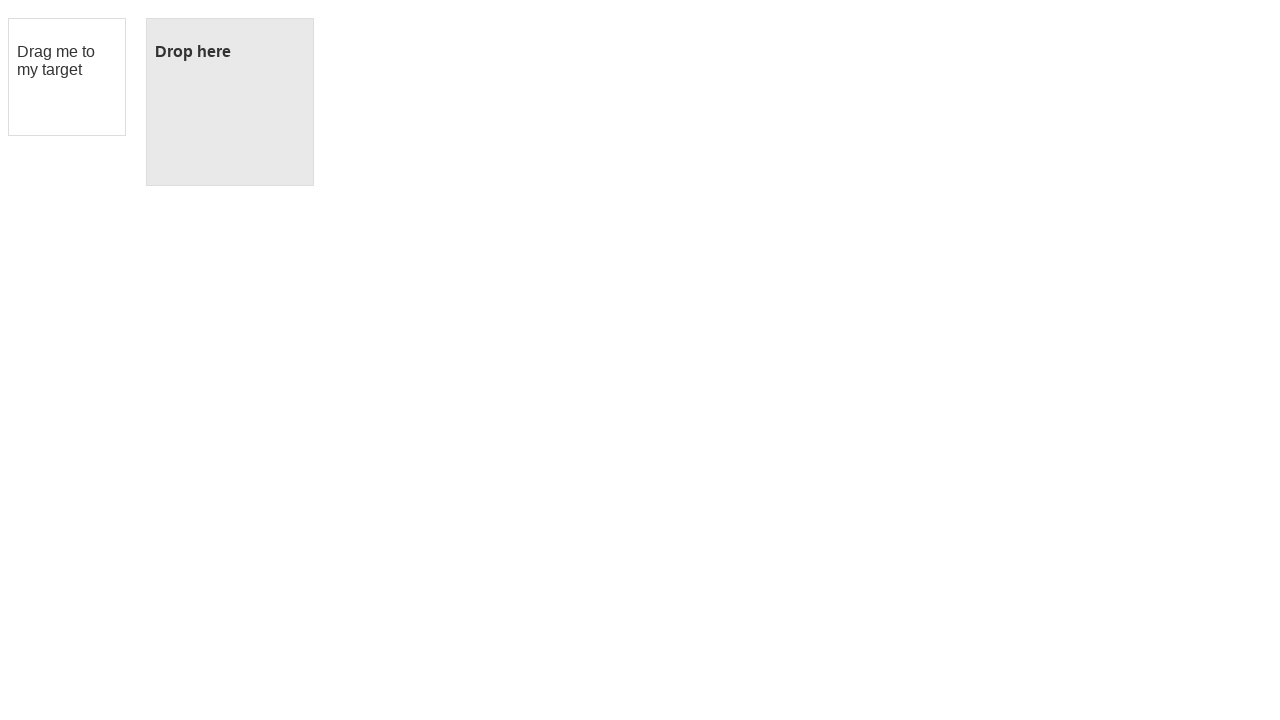

Dragged element from source to target location at (230, 102)
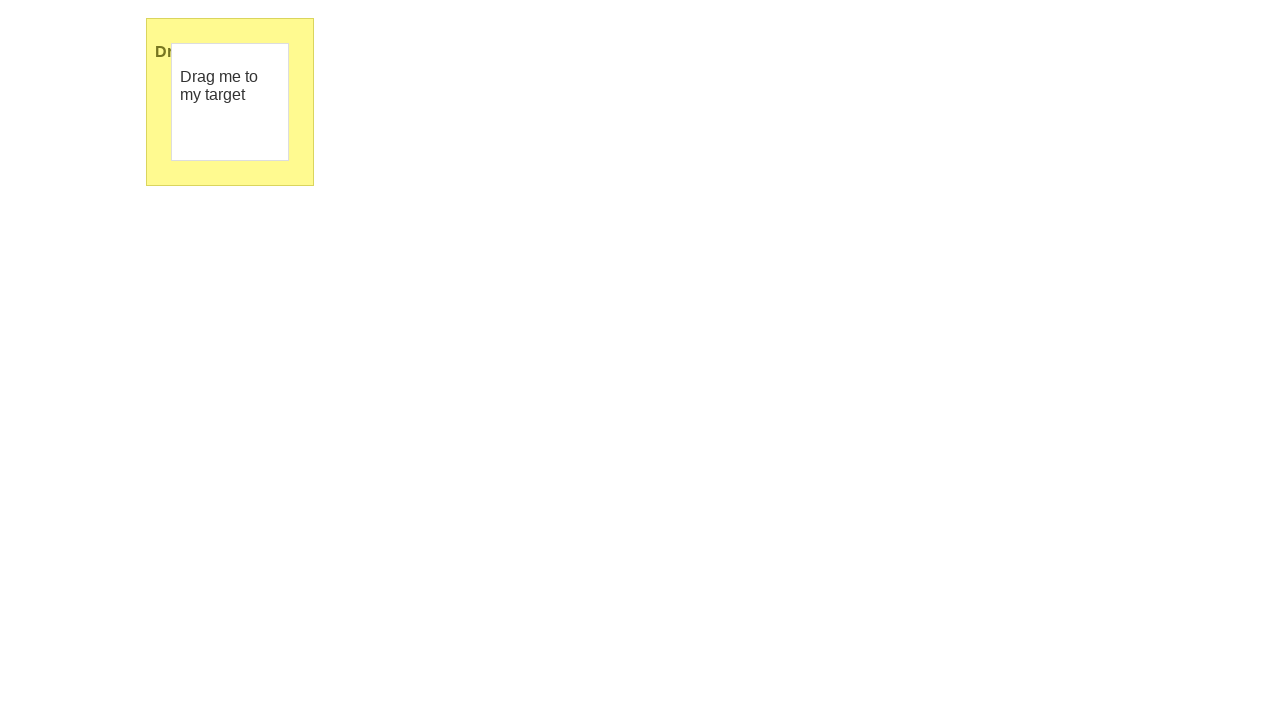

Waited 3 seconds to observe the drag and drop result
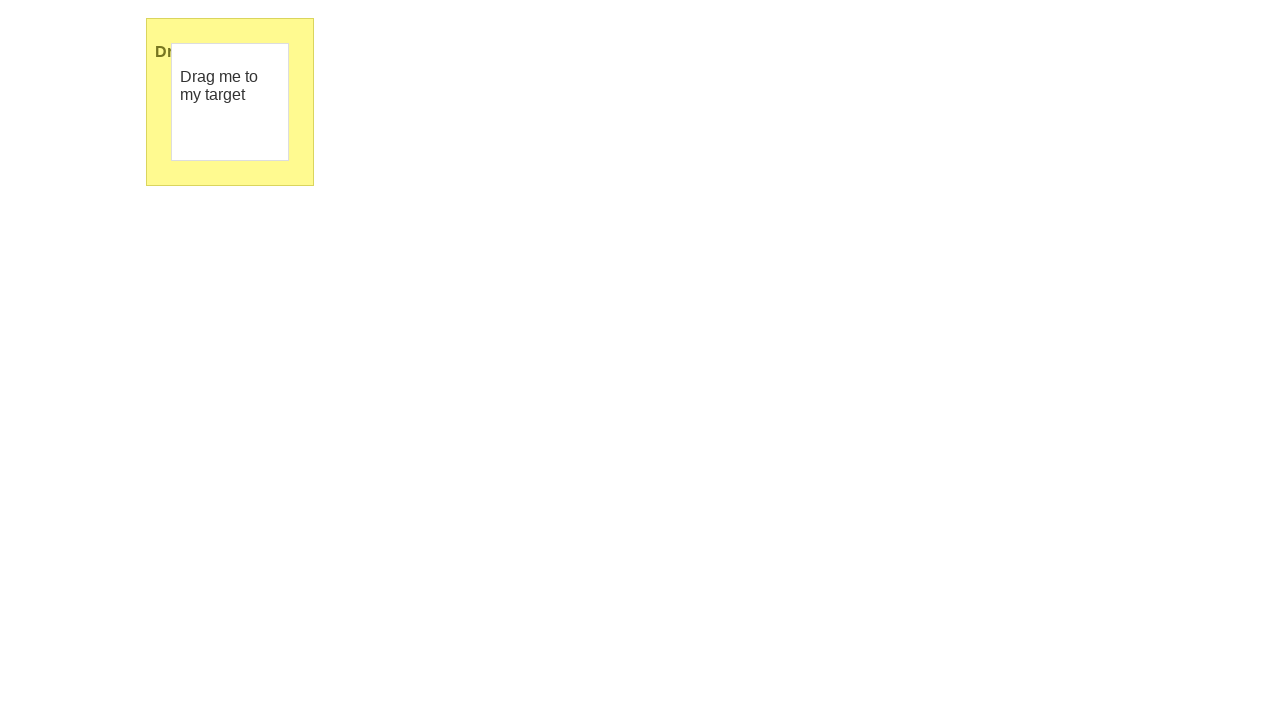

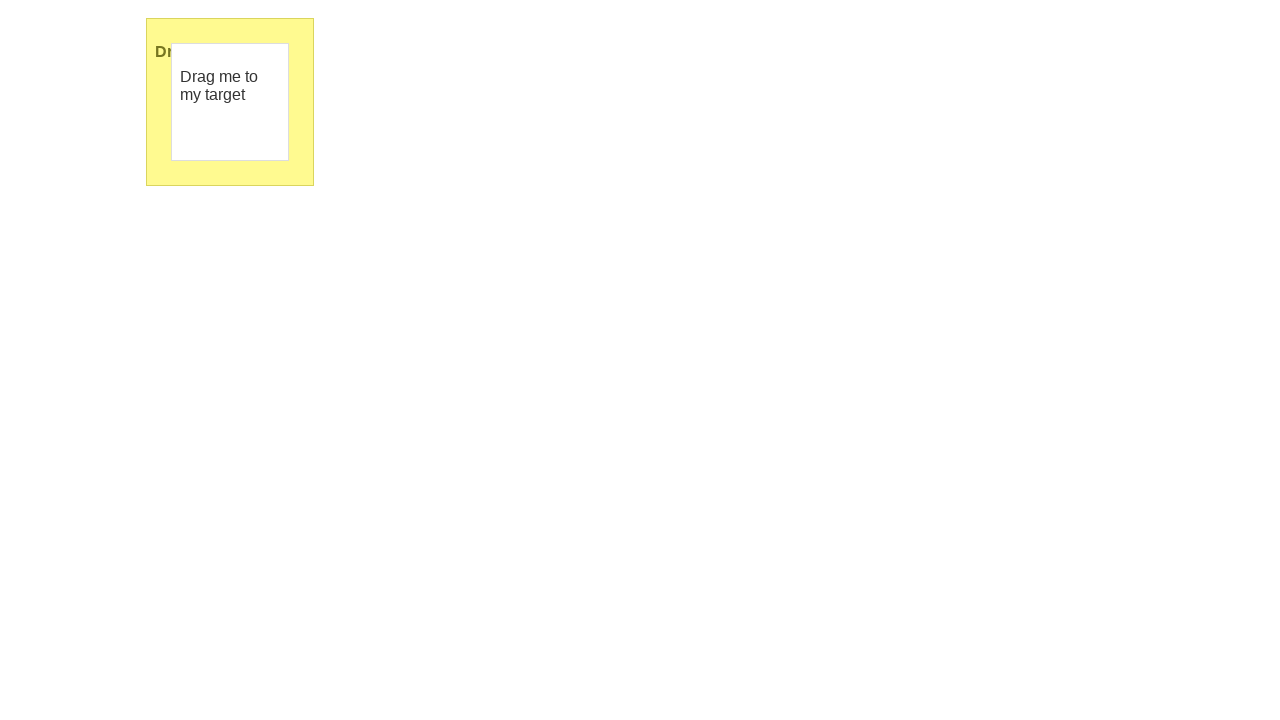